Tests handling JavaScript alert popups by clicking a button that triggers an alert, then accepting the alert dialog.

Starting URL: http://jesg.github.io/java/2014/04/21/selenium-alert.html

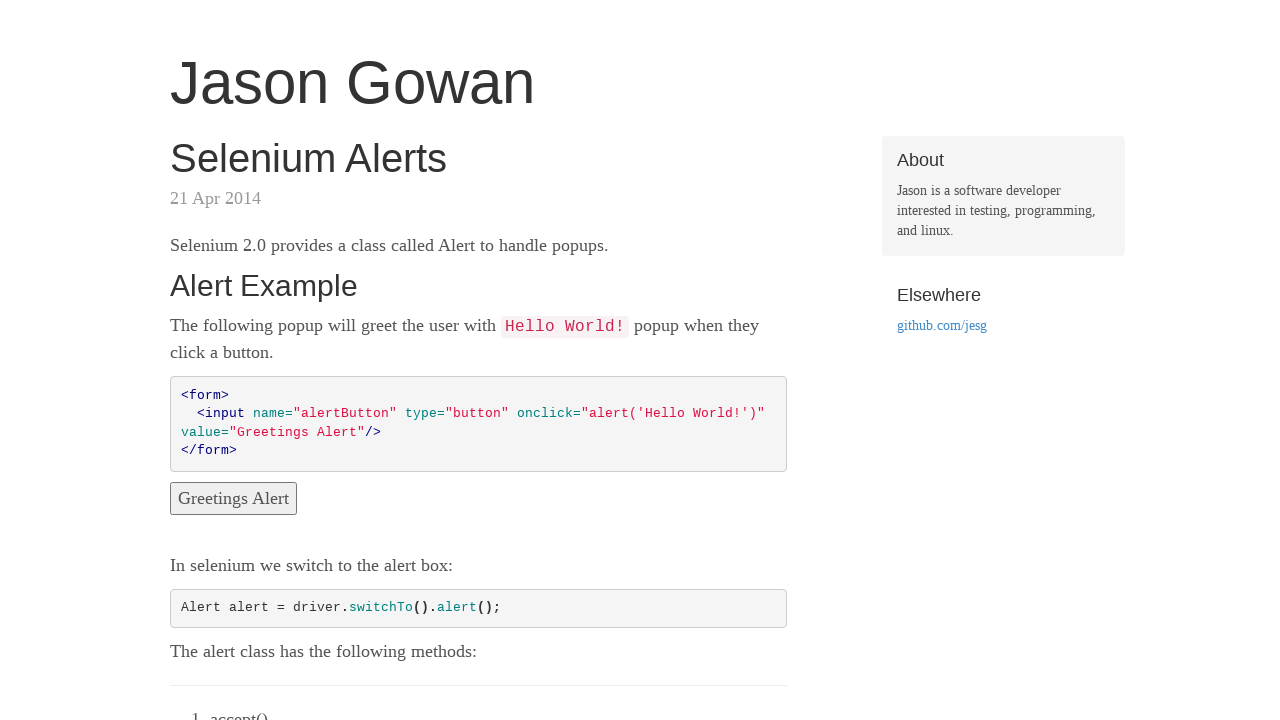

Set up dialog handler to accept alerts
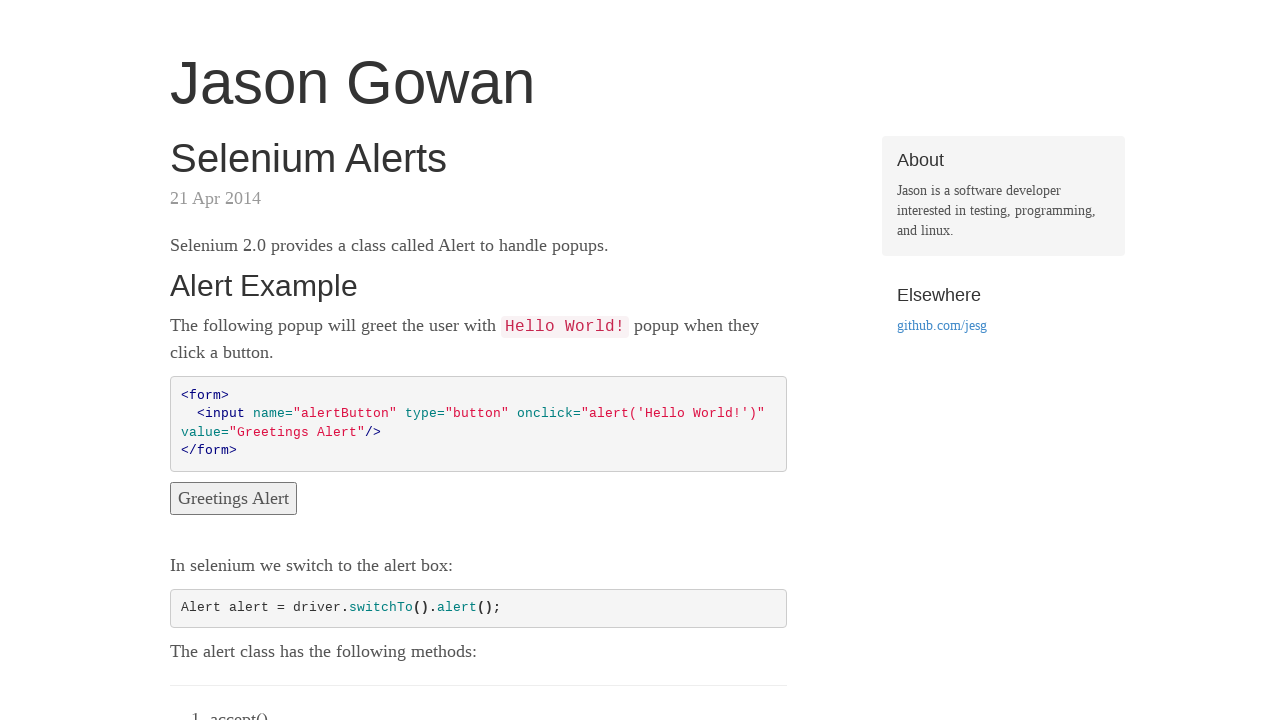

Clicked the alert button at (234, 498) on input[name='alertButton']
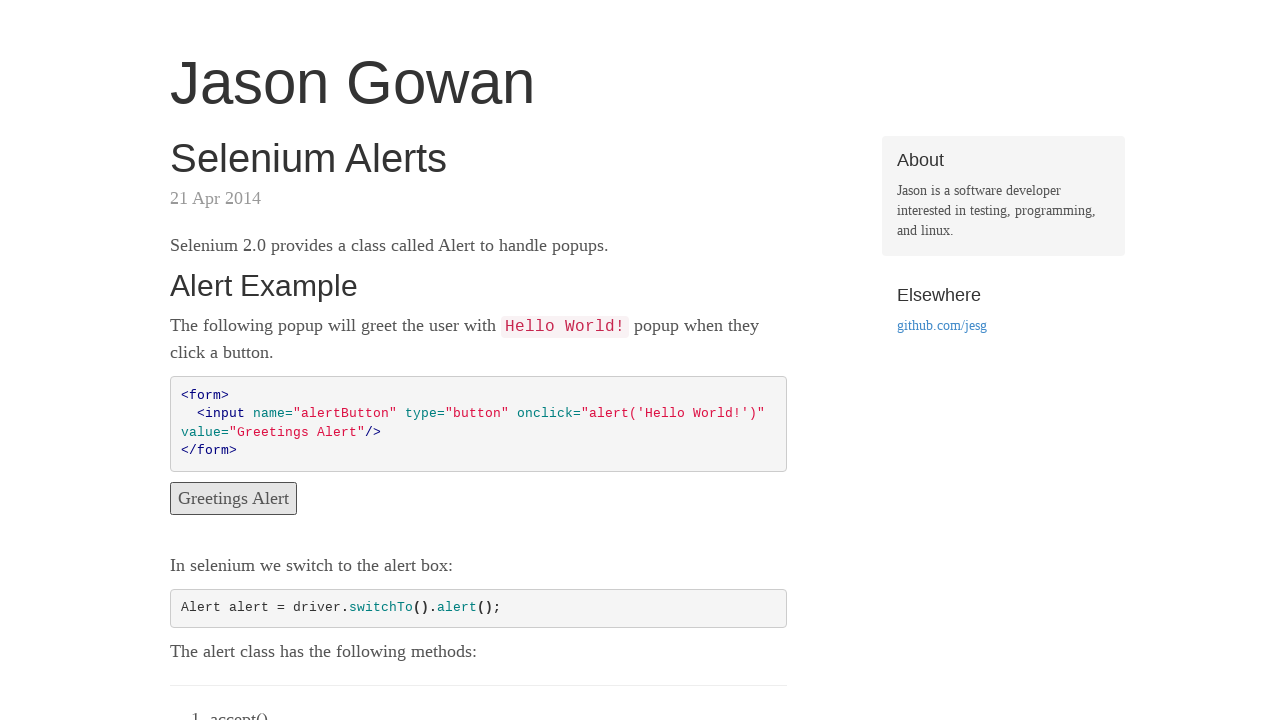

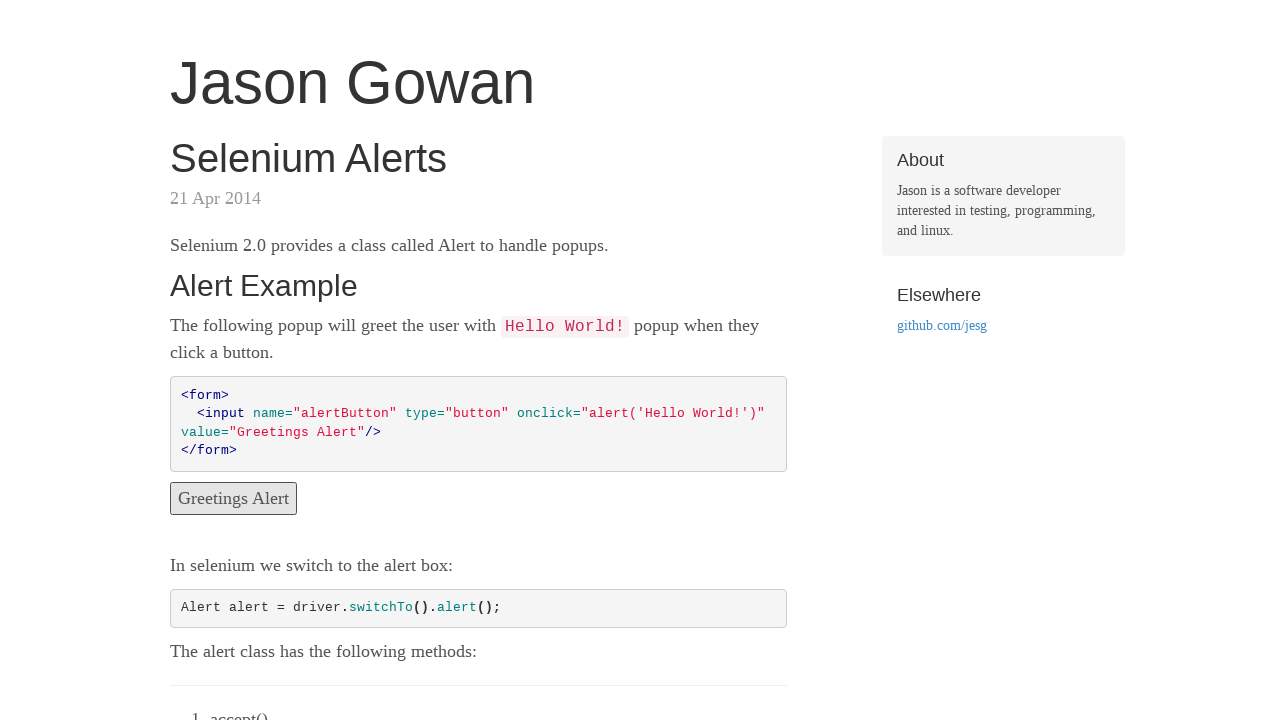